Tests multi-window browser functionality by opening a new window, navigating to a second site to extract course information, then switching back to the original window and filling a form field with the extracted data.

Starting URL: https://rahulshettyacademy.com/angularpractice/

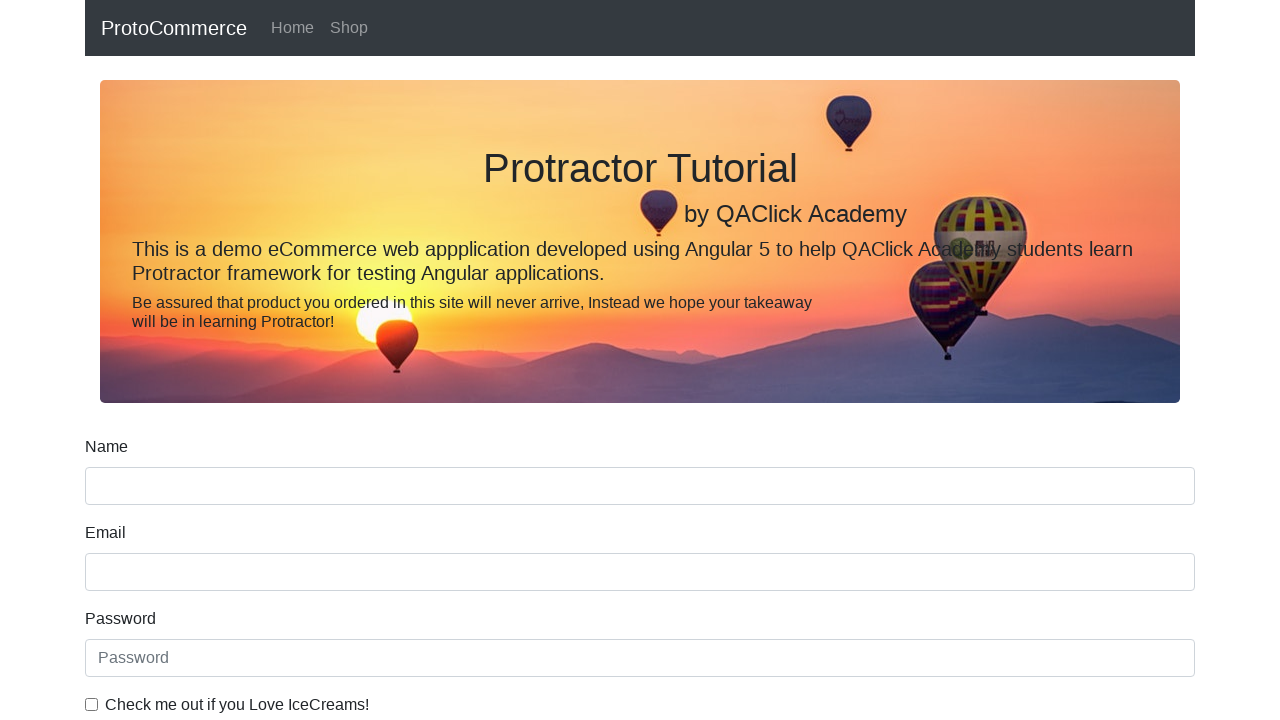

Opened a new browser window/tab
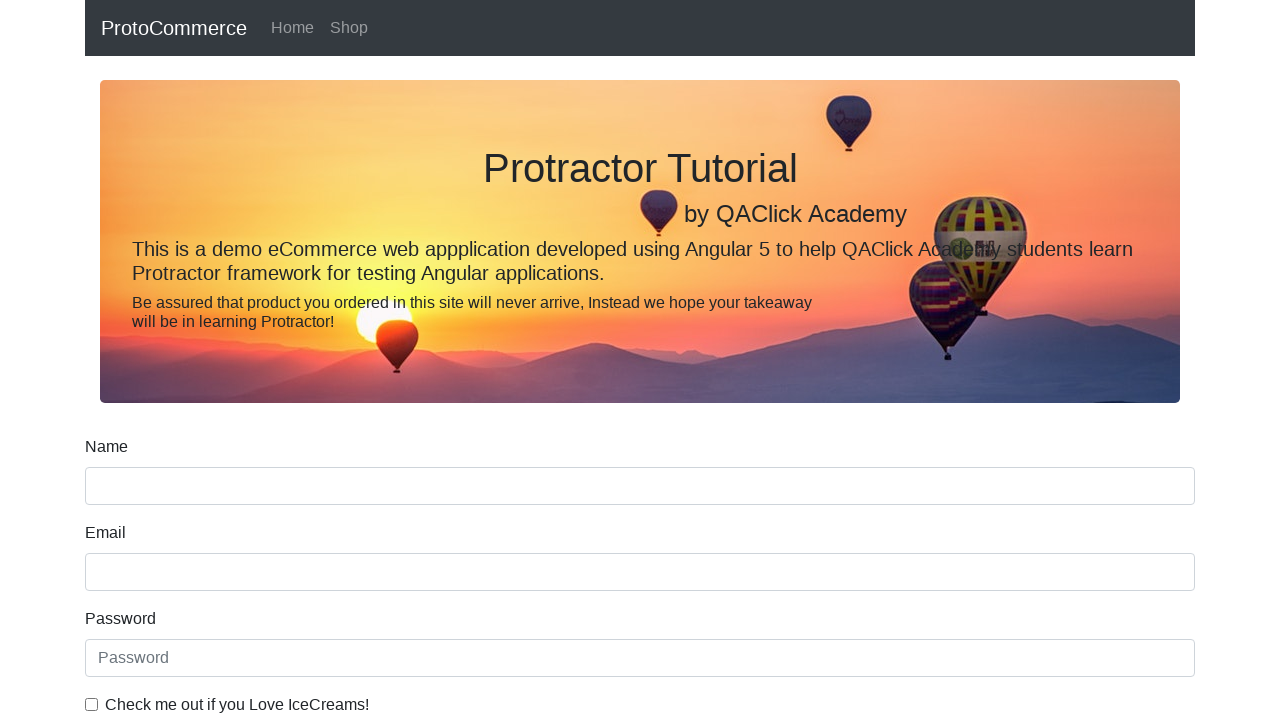

Navigated new window to https://rahulshettyacademy.com/
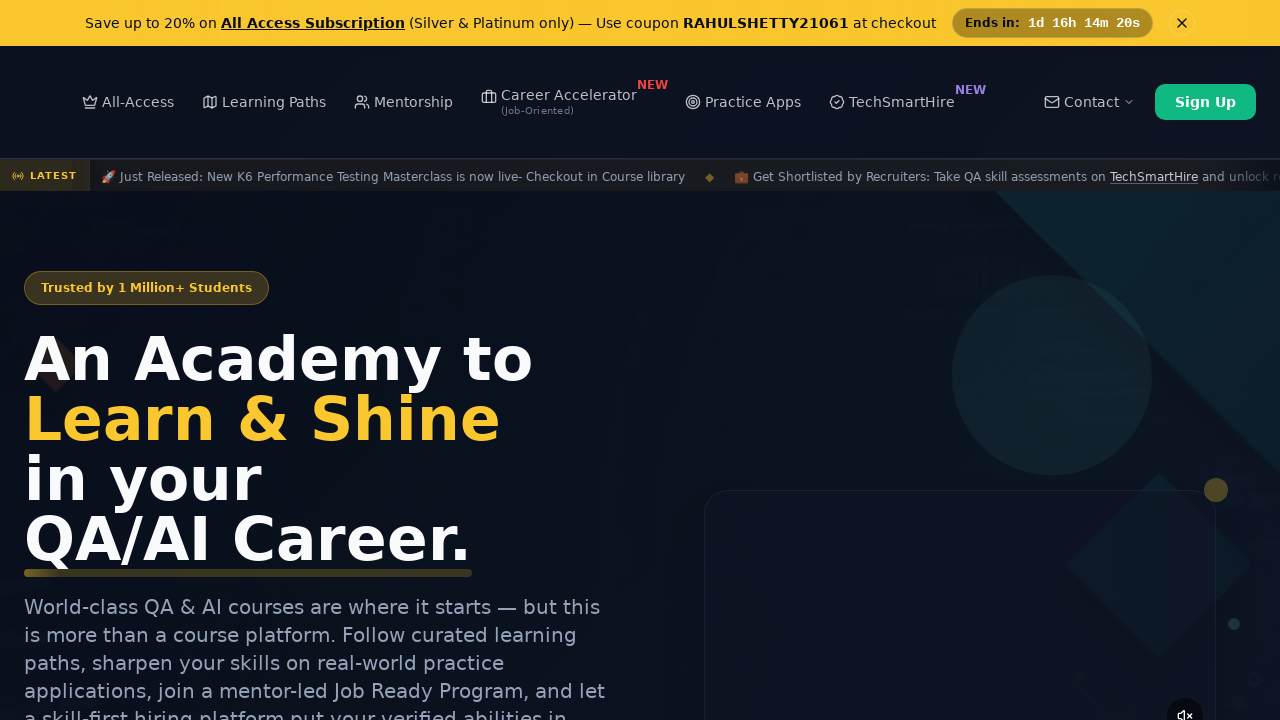

Course links loaded on the second site
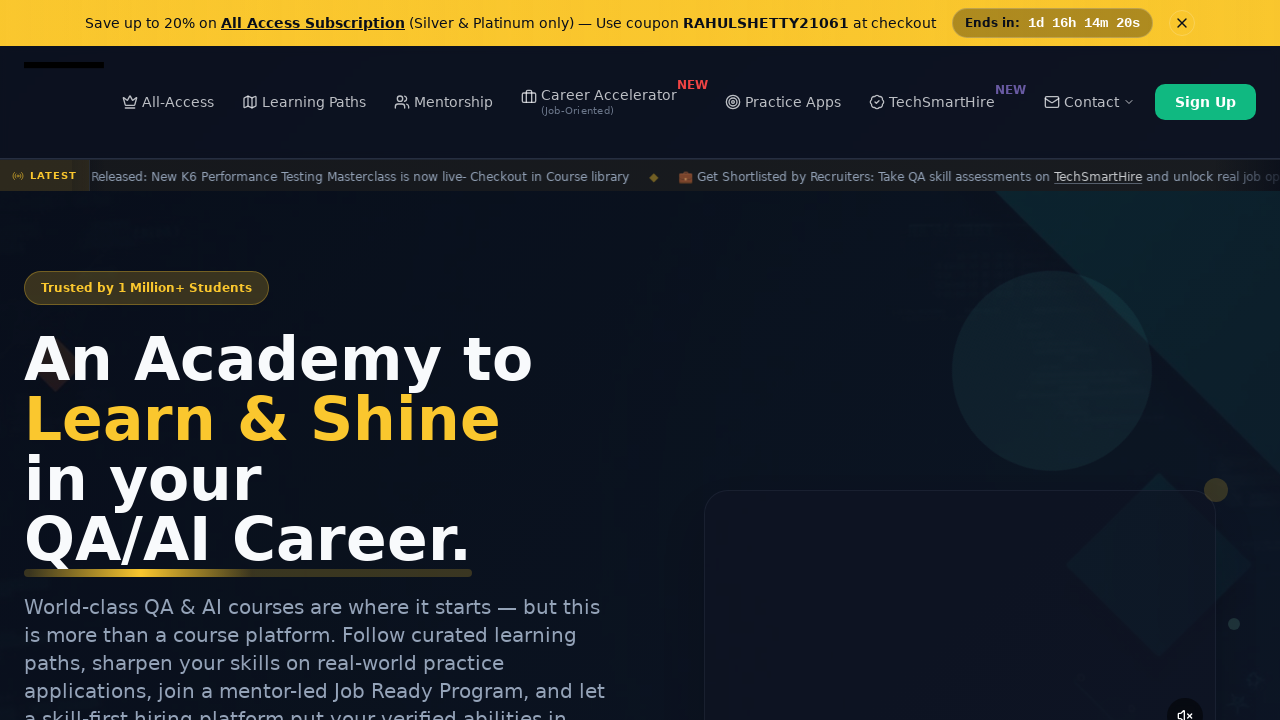

Located all course link elements
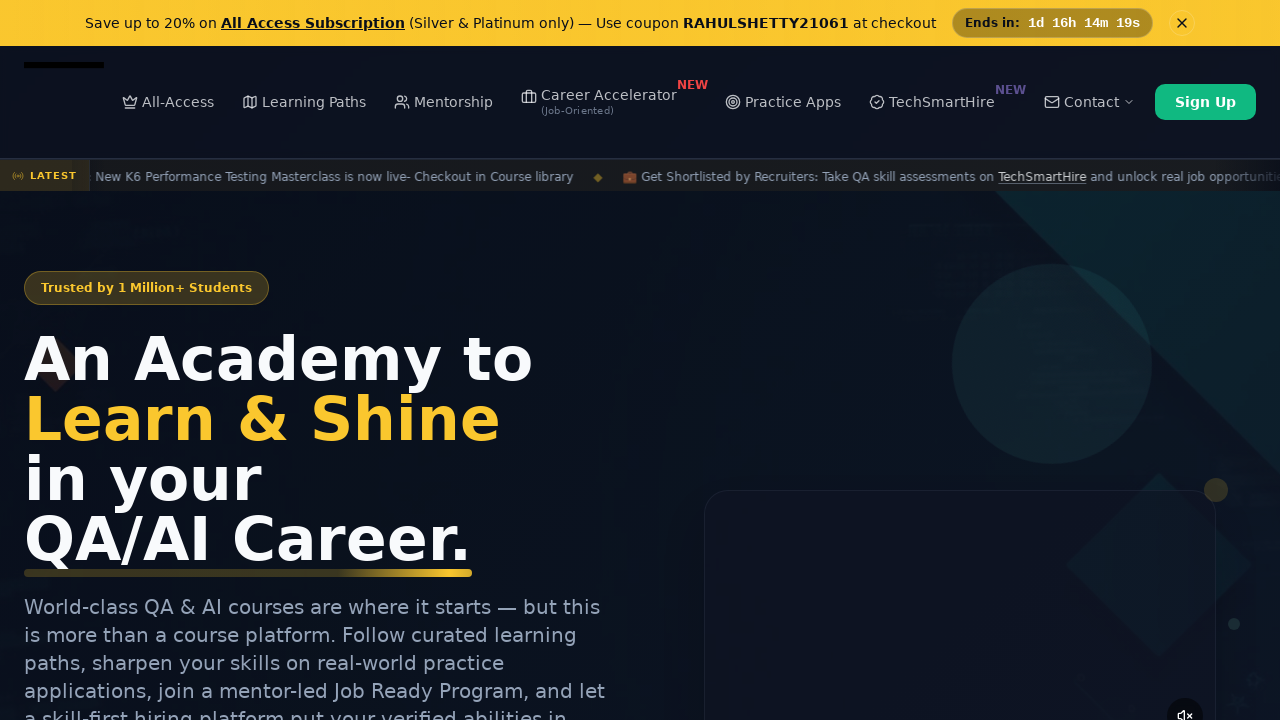

Extracted second course name: Playwright Testing
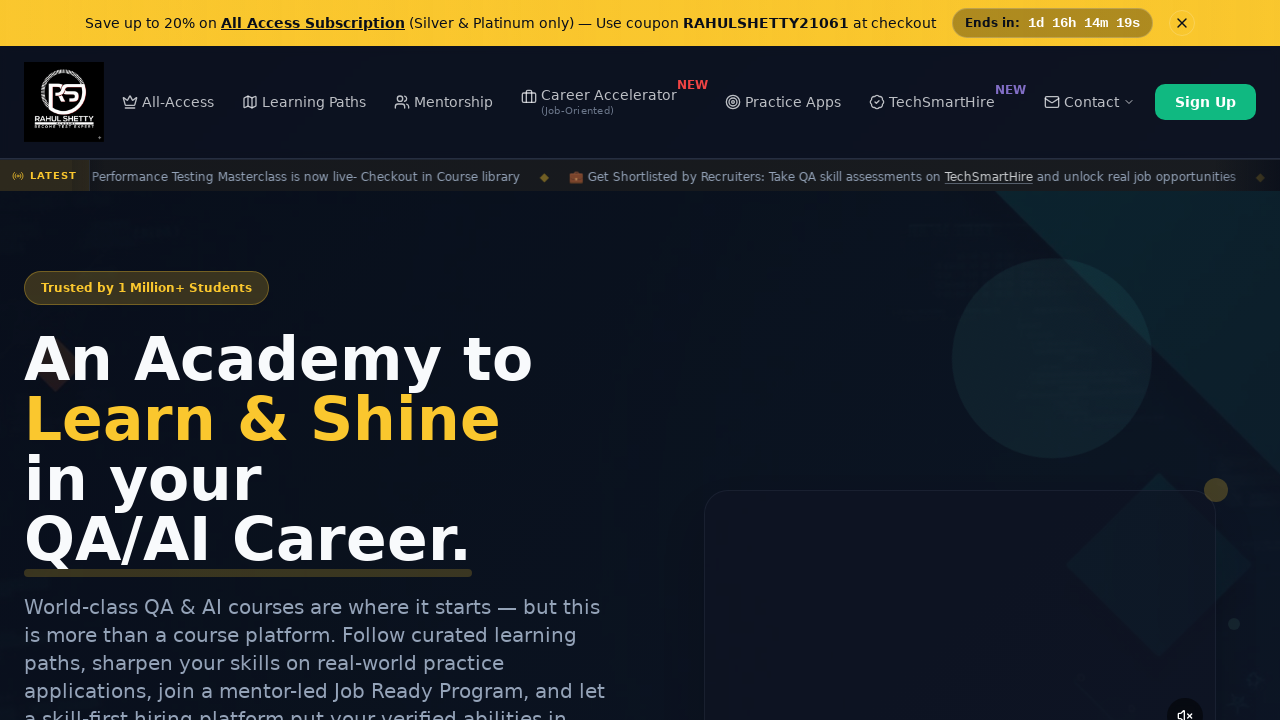

Switched back to the original window
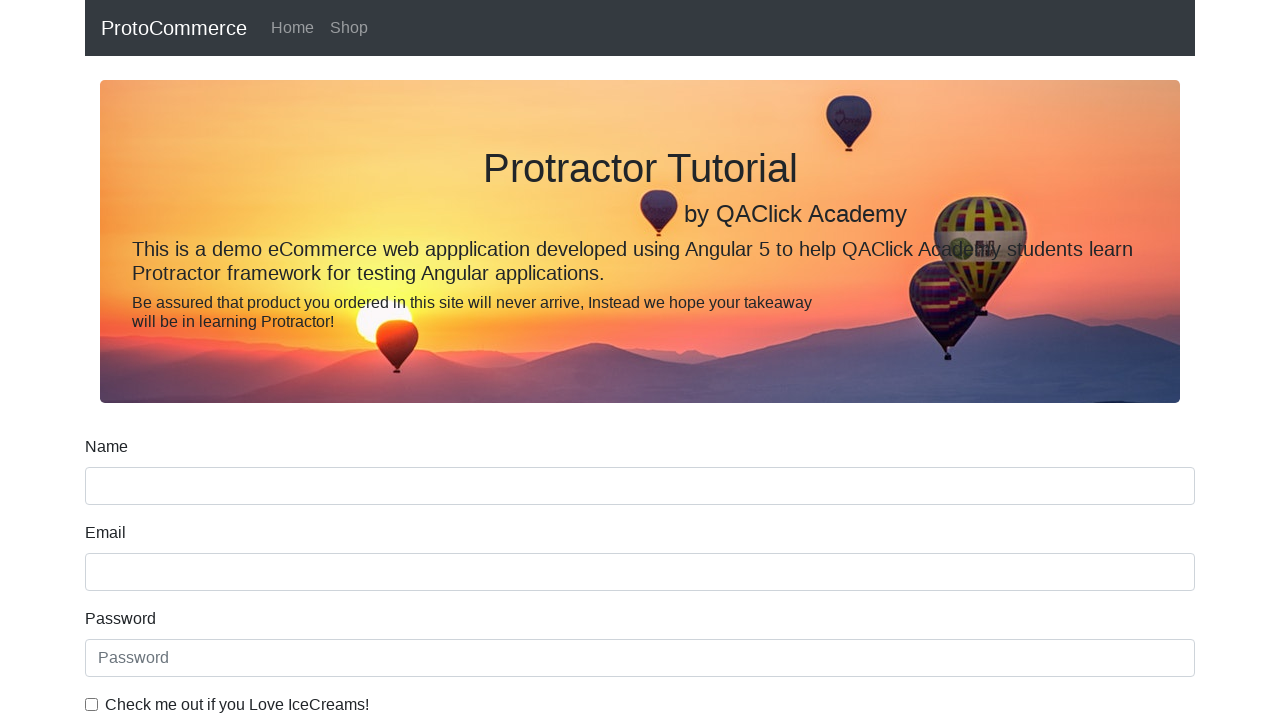

Filled name field with course name: Playwright Testing on input[name='name']
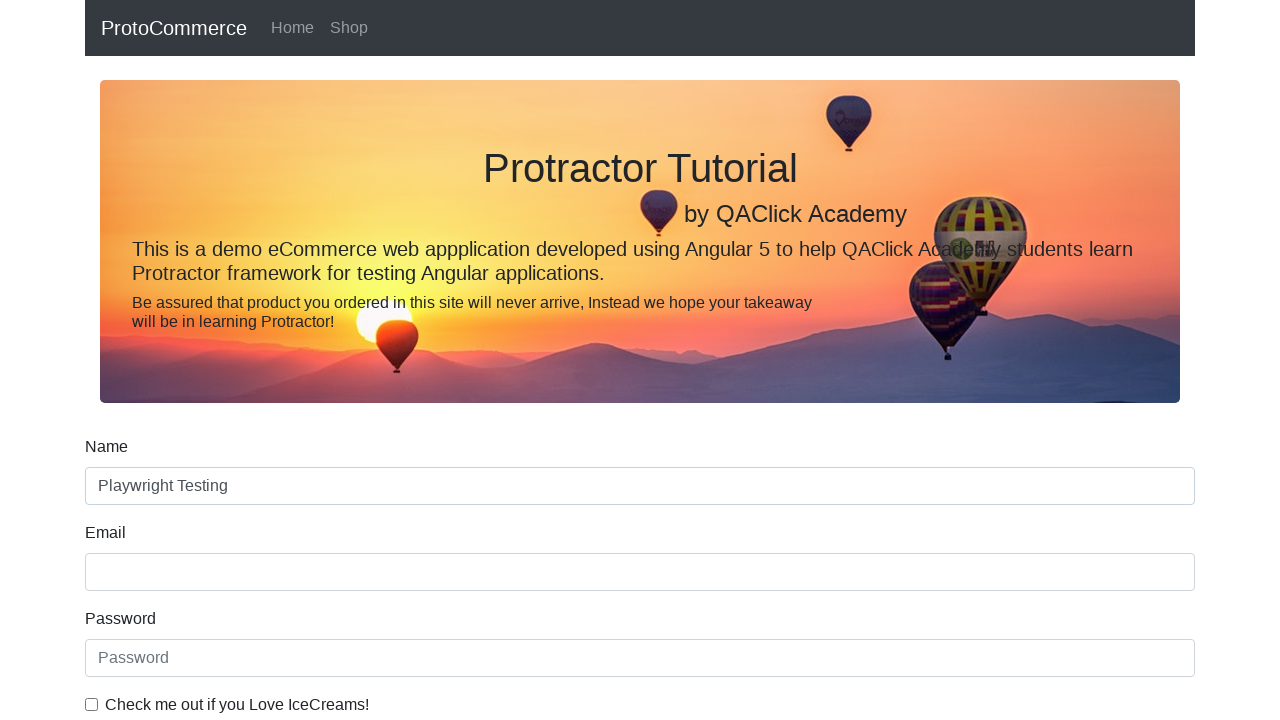

Closed the second window/tab
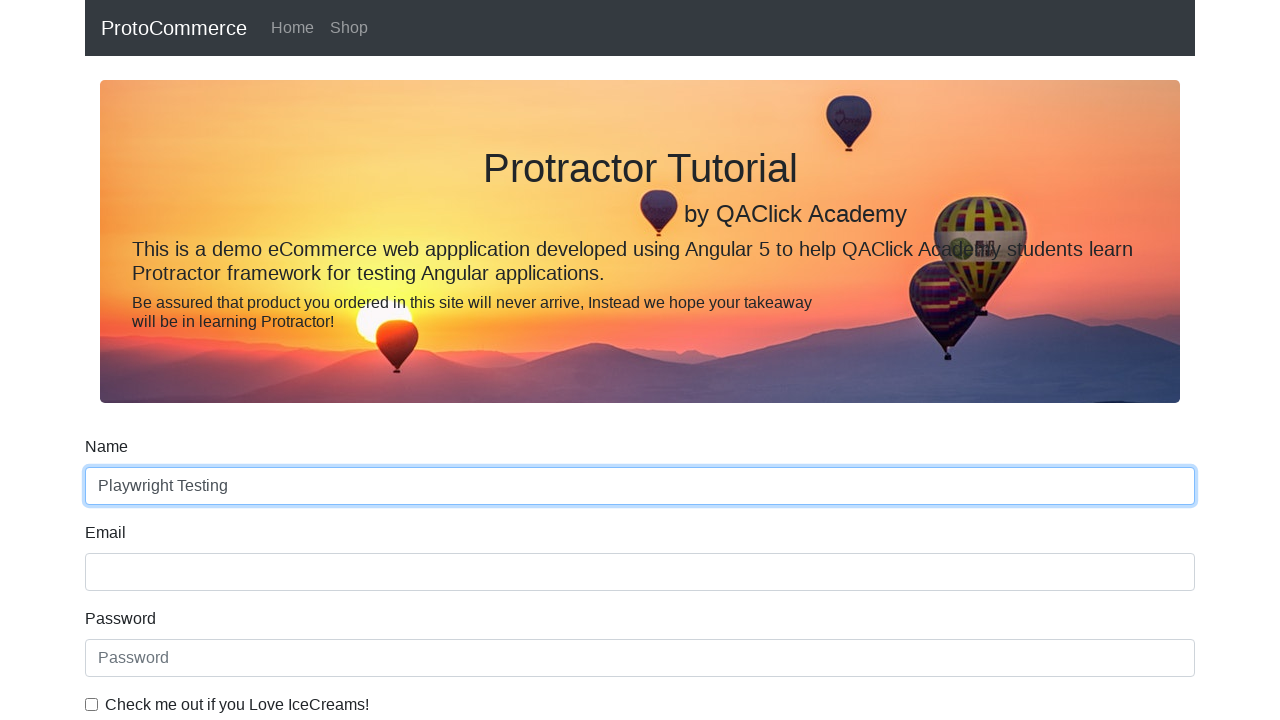

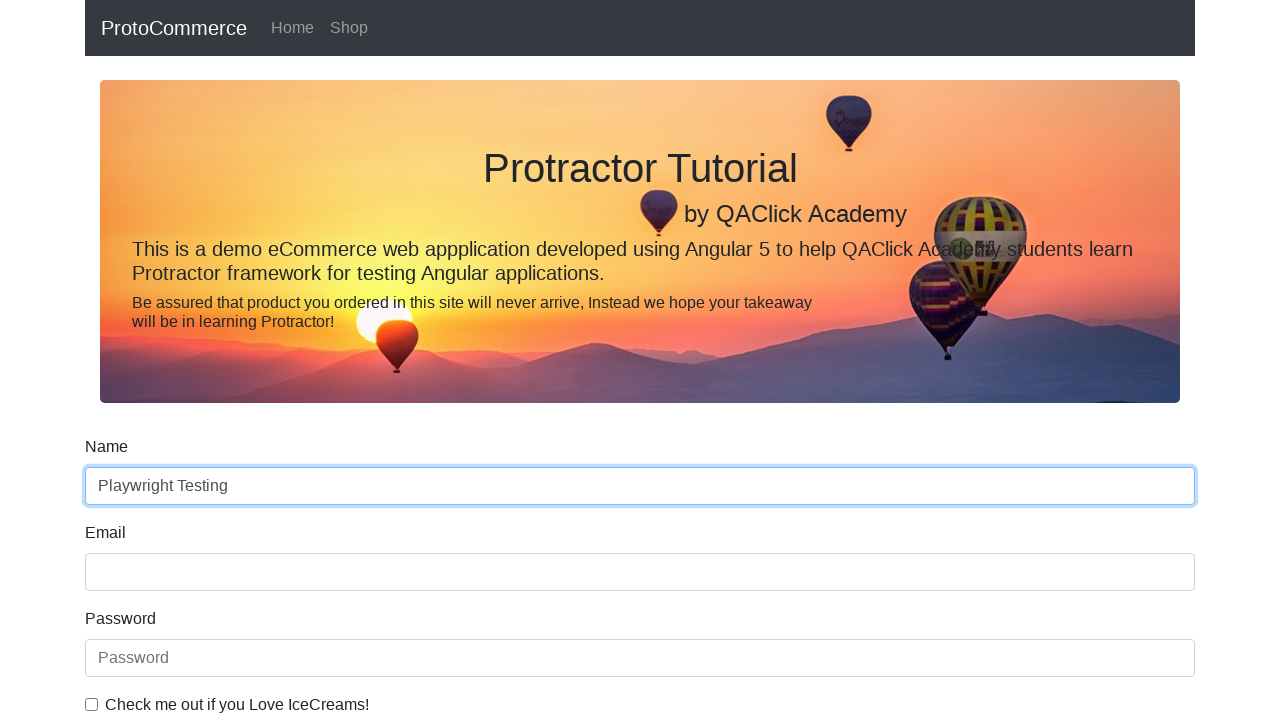